Tests the Customer Care contact form by filling in name, email, phone, and message fields, submitting the form, and verifying the success message is displayed.

Starting URL: https://parabank.parasoft.com/parabank/index.htm

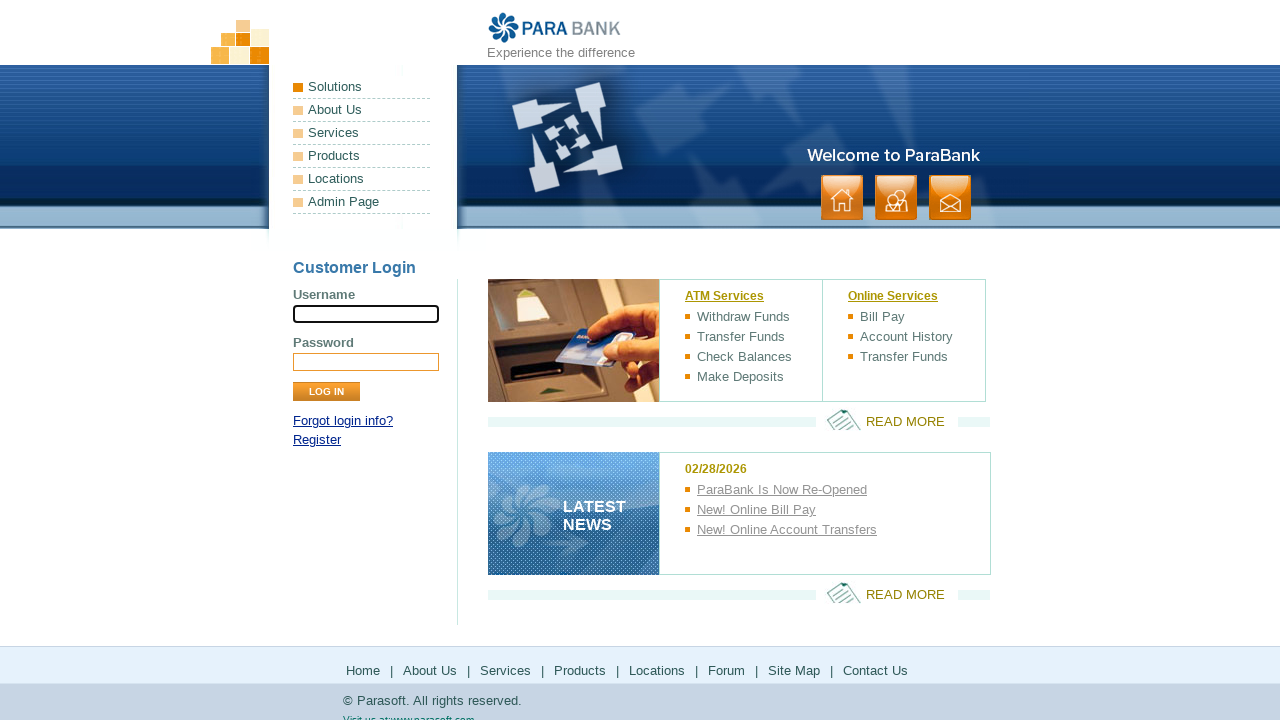

Clicked on Customer Care link in header at (950, 198) on xpath=//*[@id="headerPanel"]/ul[2]/li[3]/a
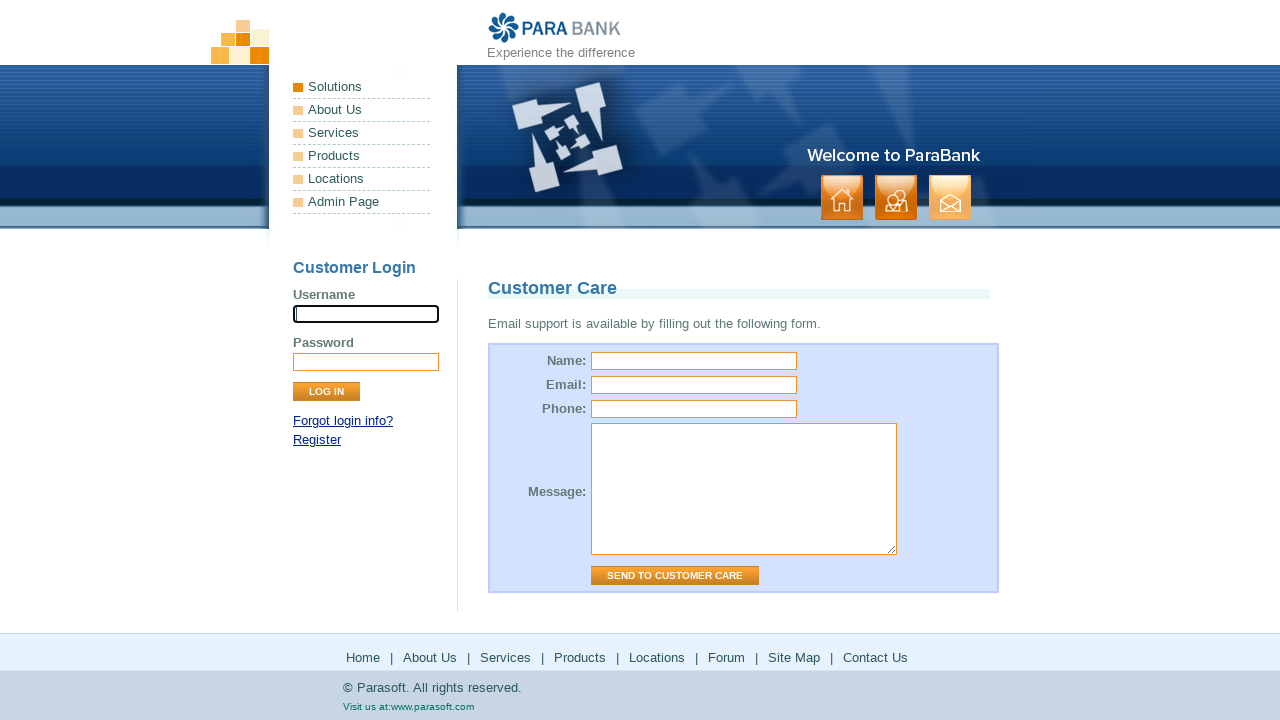

Filled in name field with 'Alma' on #name
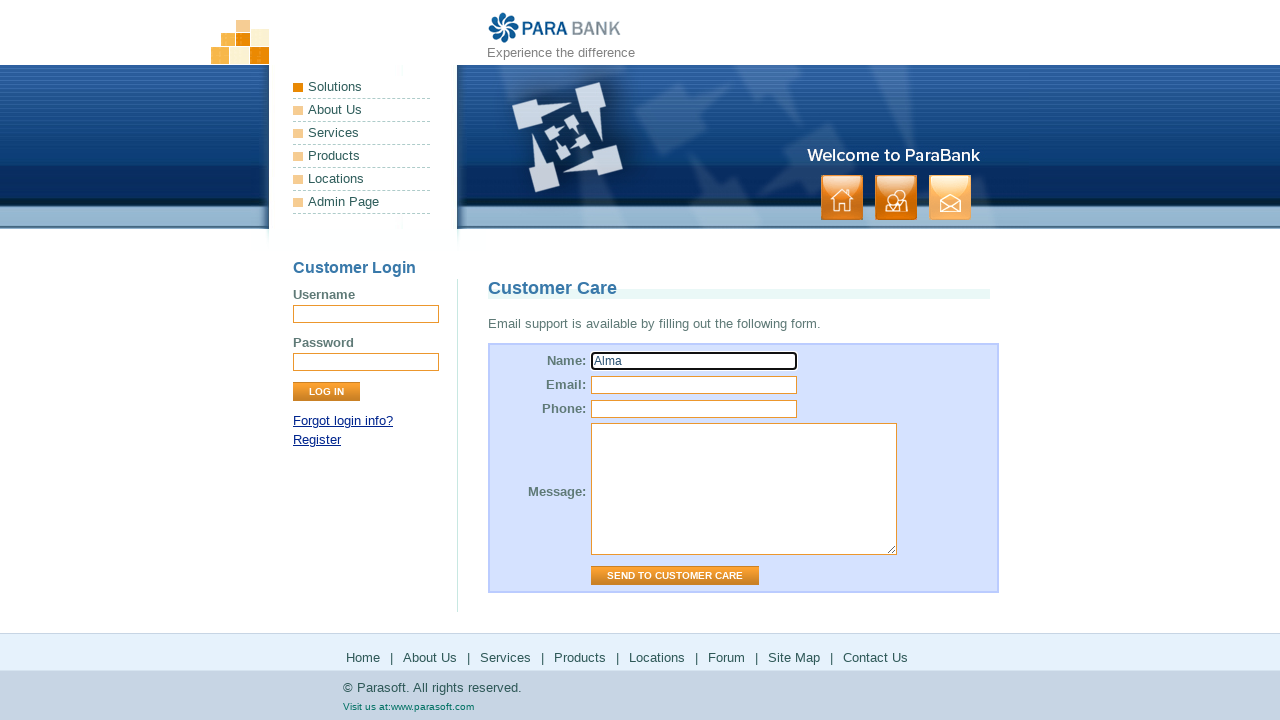

Filled in email field with 'almaabs@gmail.com' on #email
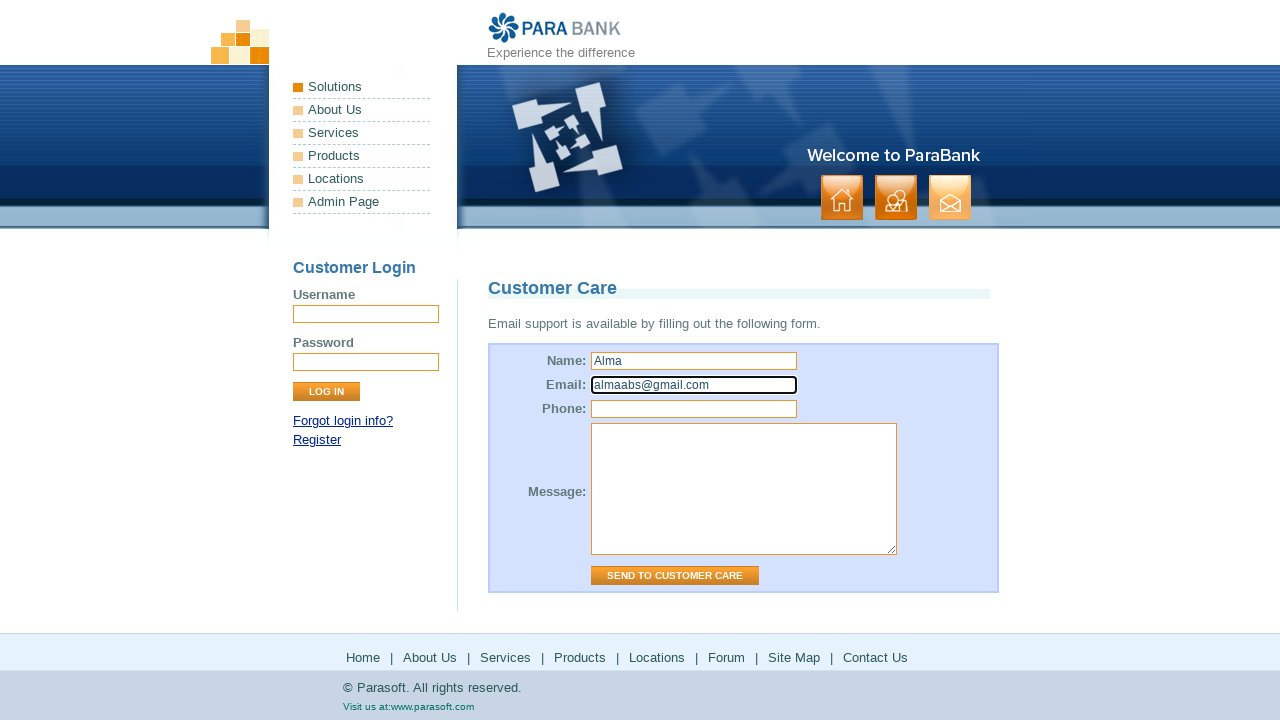

Filled in phone field with '061234234' on #phone
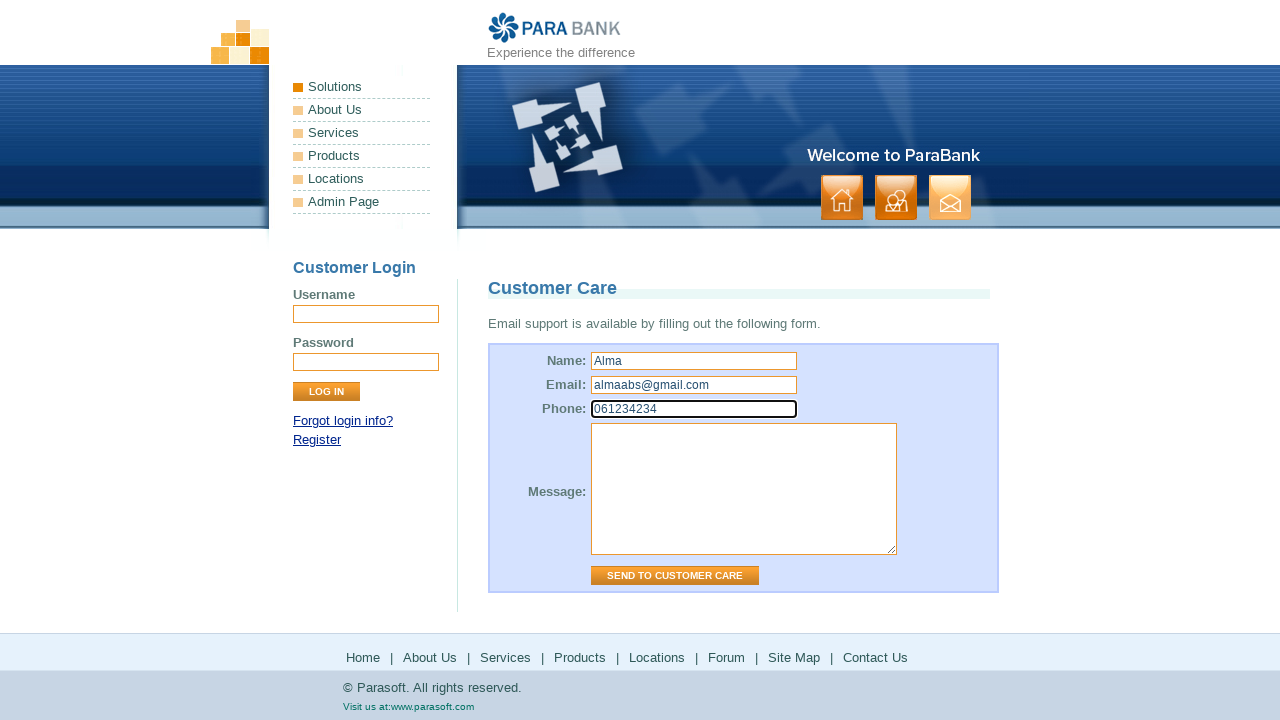

Filled in message field with account login issue on #message
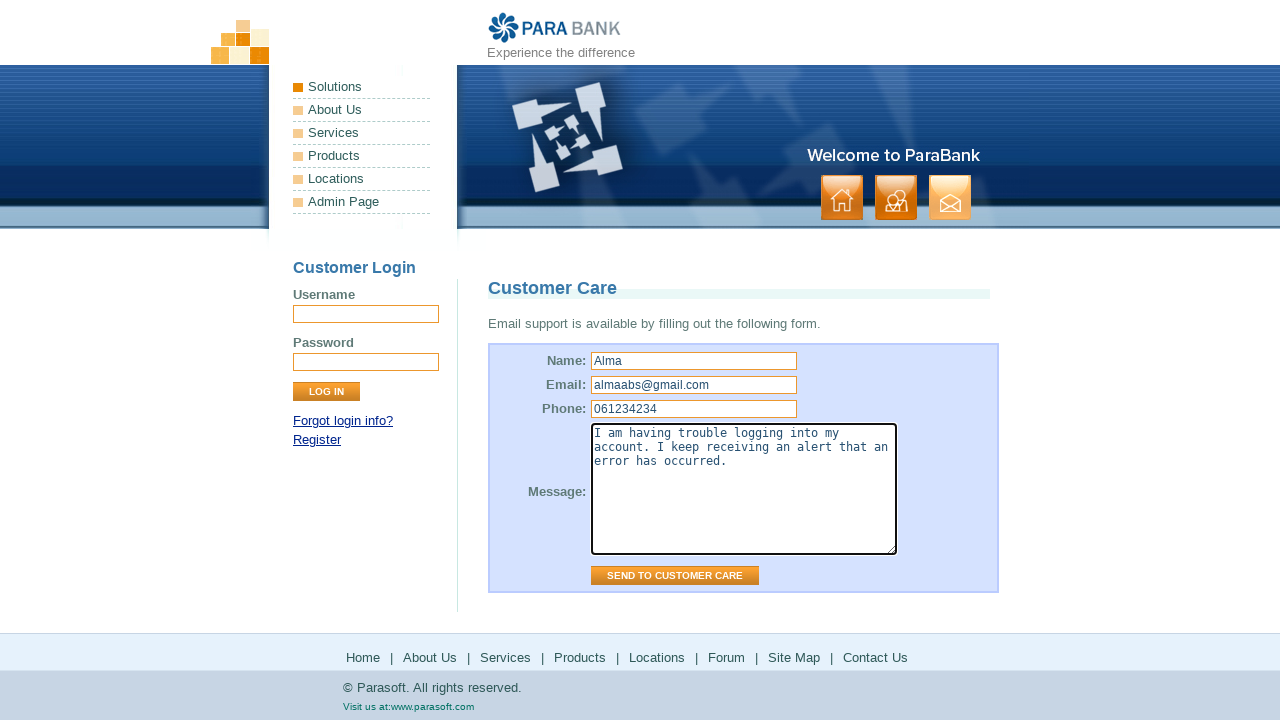

Clicked submit button to send contact form at (675, 576) on xpath=//*[@id="contactForm"]/table/tbody/tr[5]/td[2]/input
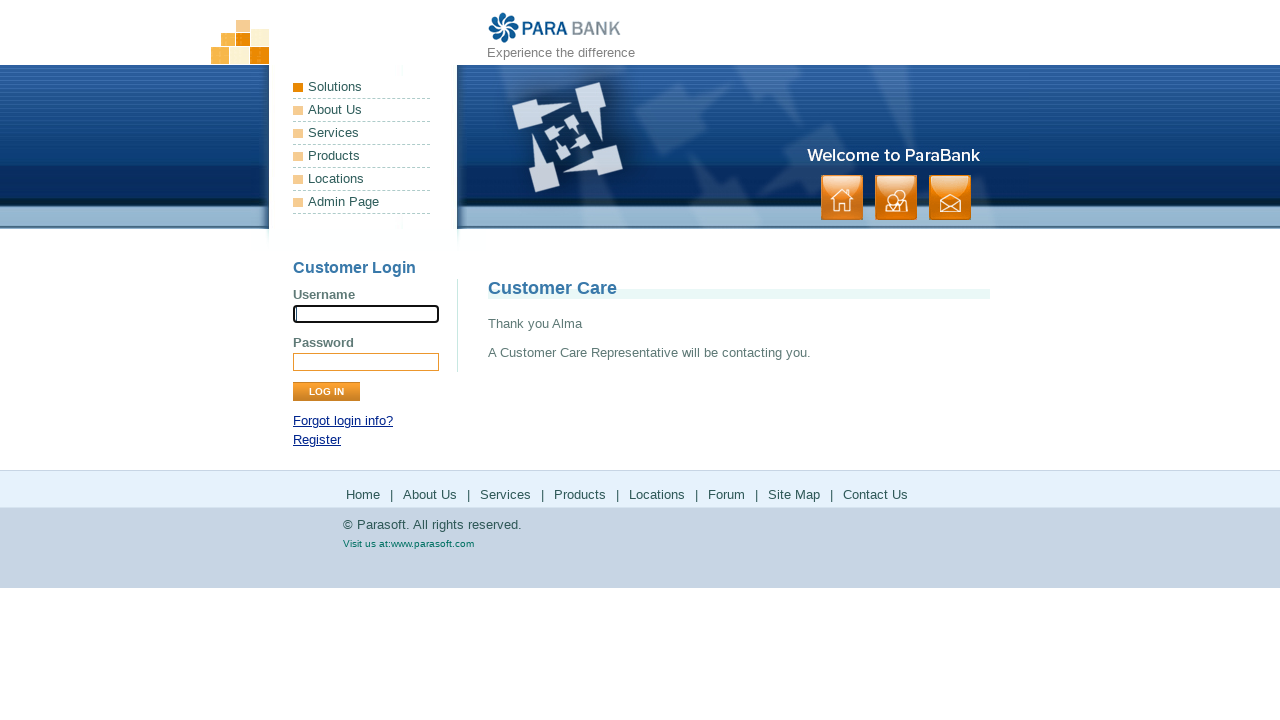

Verified success message is displayed
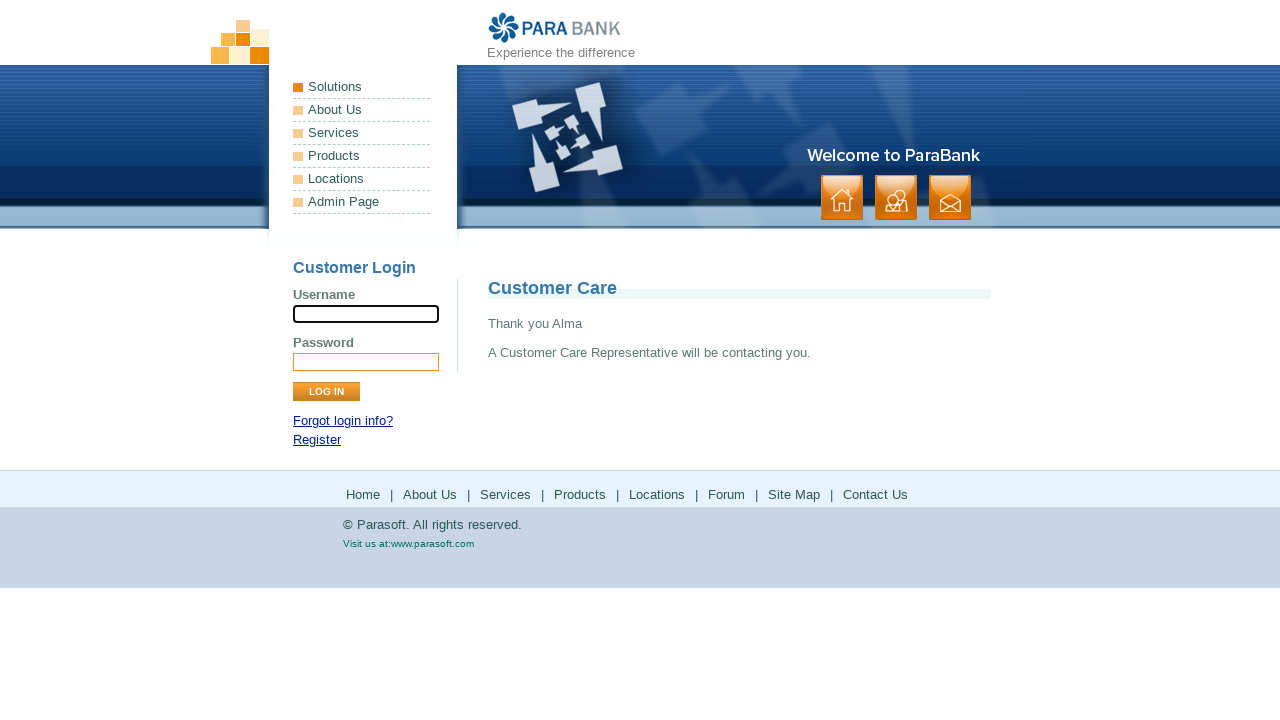

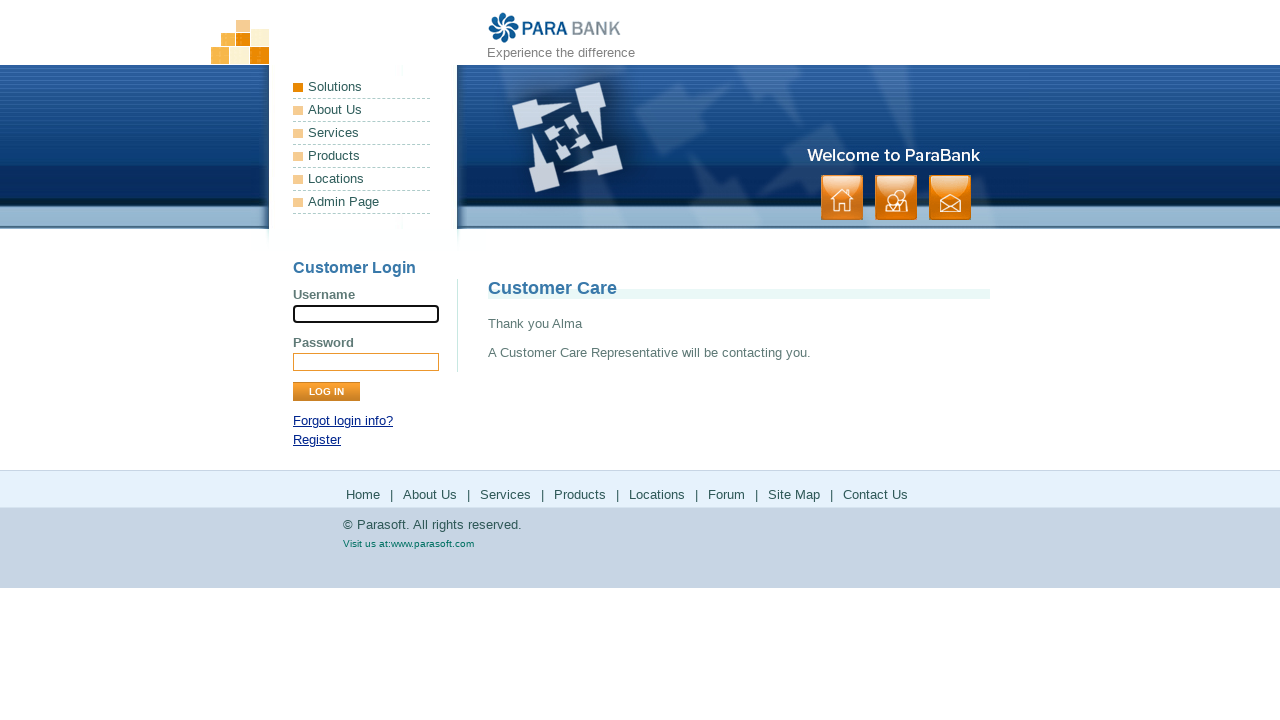